Tests radio button functionality by clicking the Hockey radio button and then iterating through all sport radio buttons to verify they can be selected

Starting URL: https://practice.cydeo.com/radio_buttons

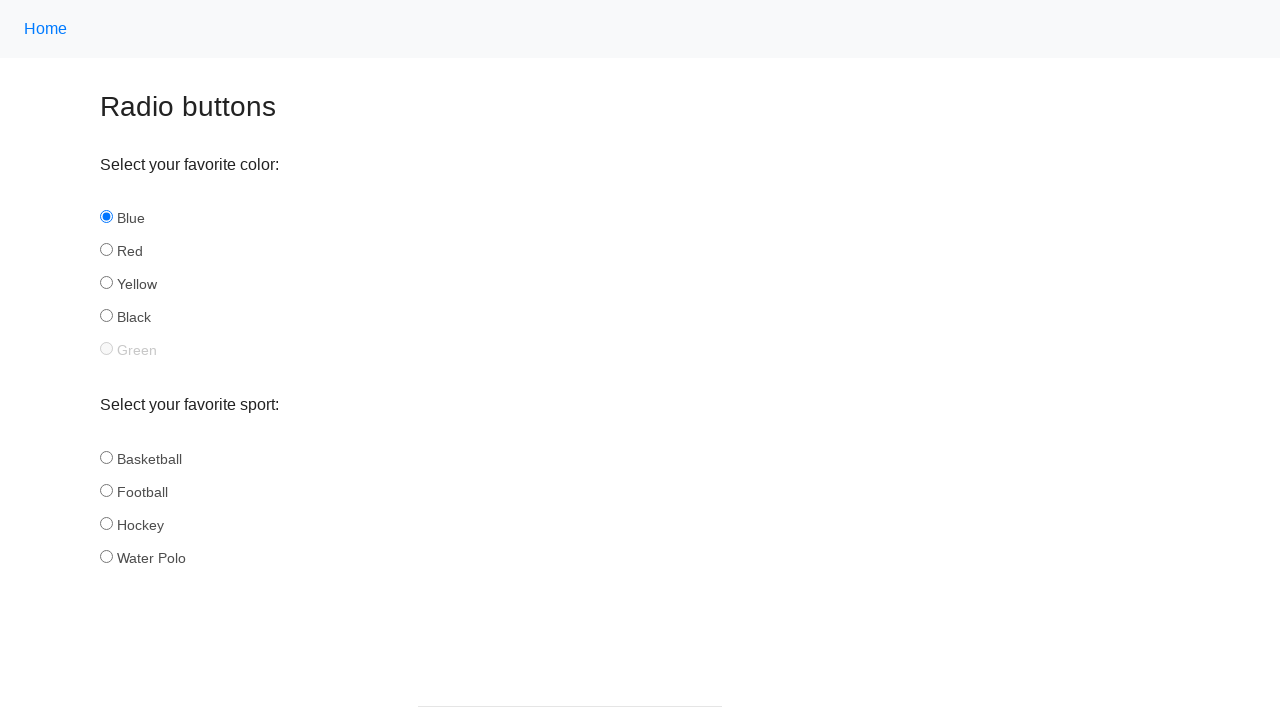

Clicked Hockey radio button at (106, 523) on input#hockey
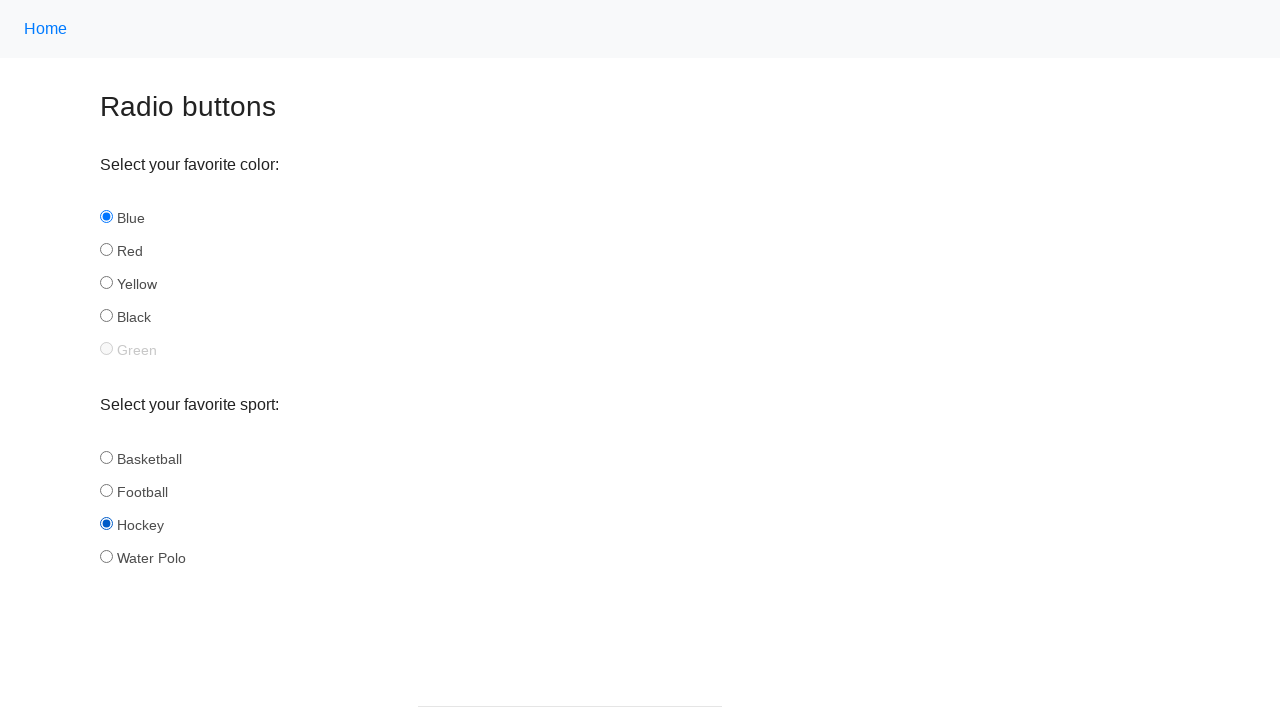

Verified Hockey radio button is checked
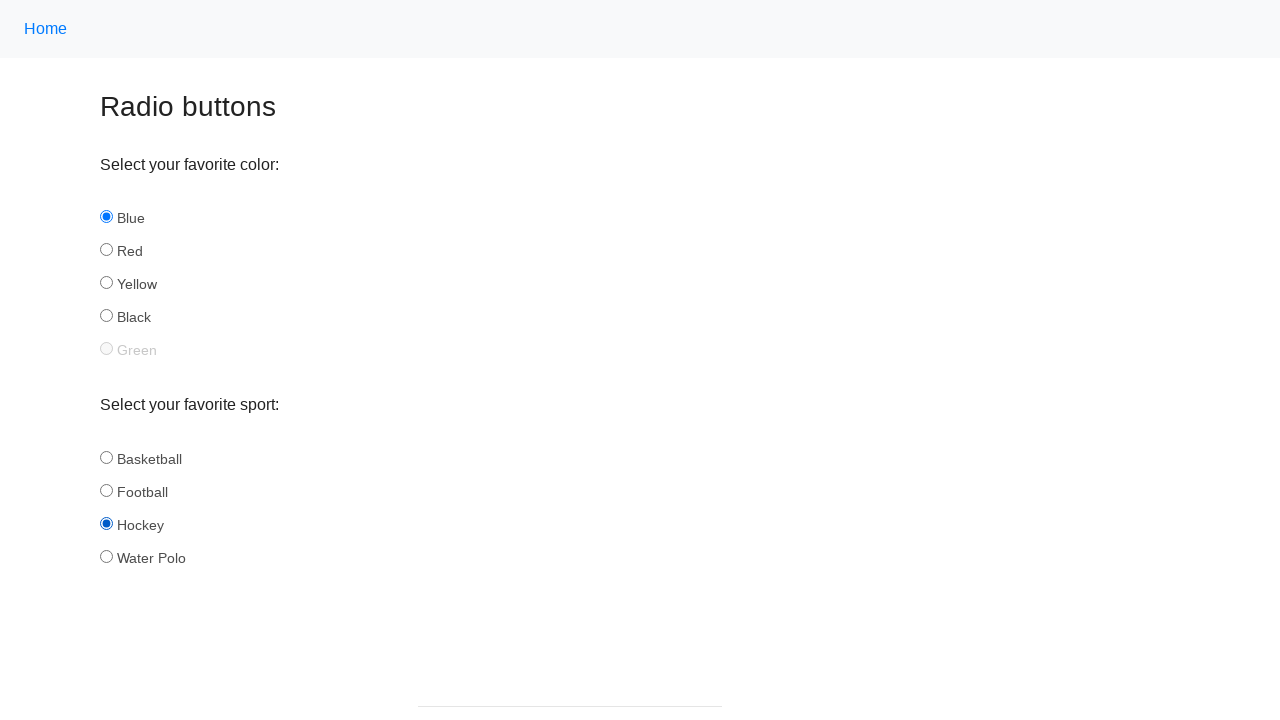

Clicked a sport radio button at (106, 457) on input[name='sport'] >> nth=0
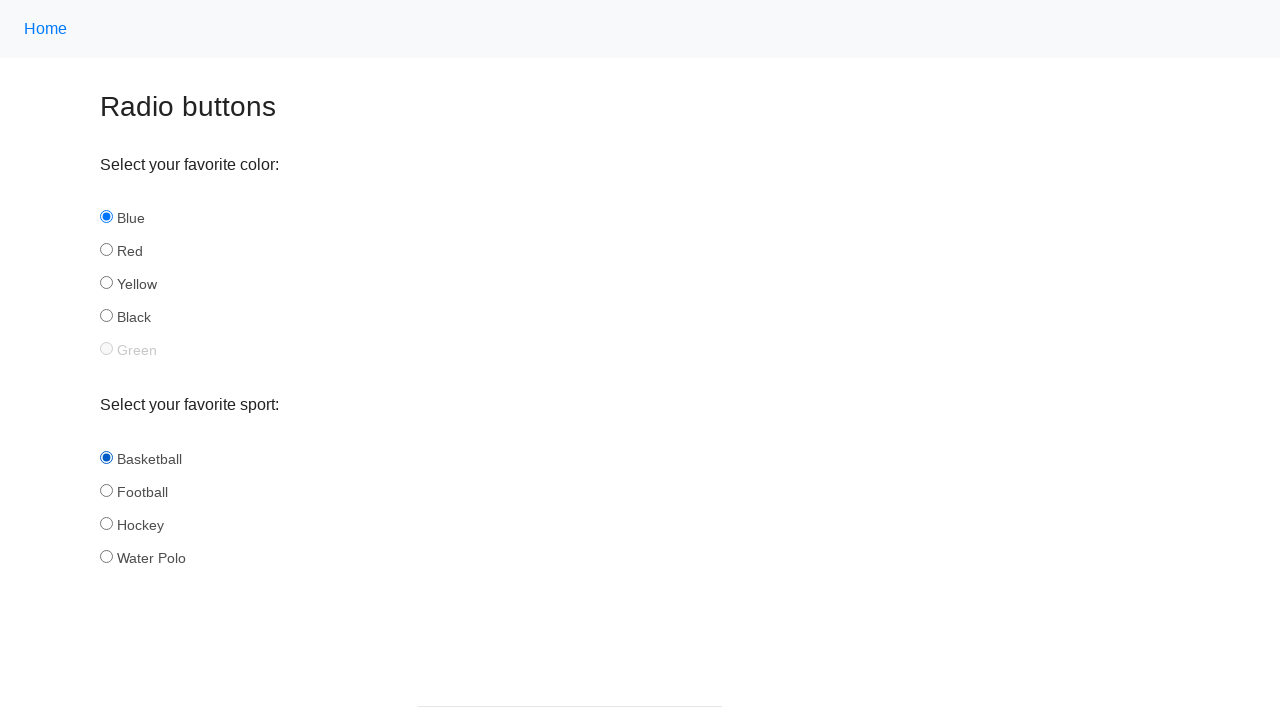

Verified basketball radio button selection status
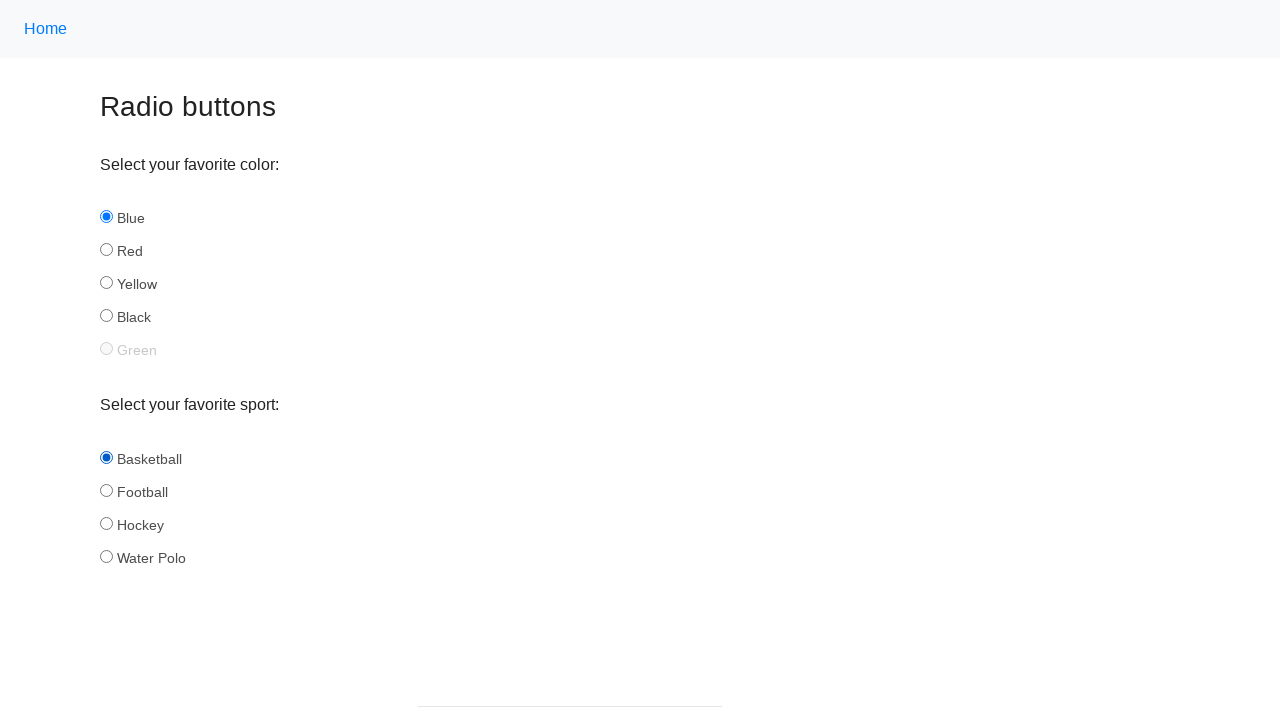

Clicked a sport radio button at (106, 490) on input[name='sport'] >> nth=1
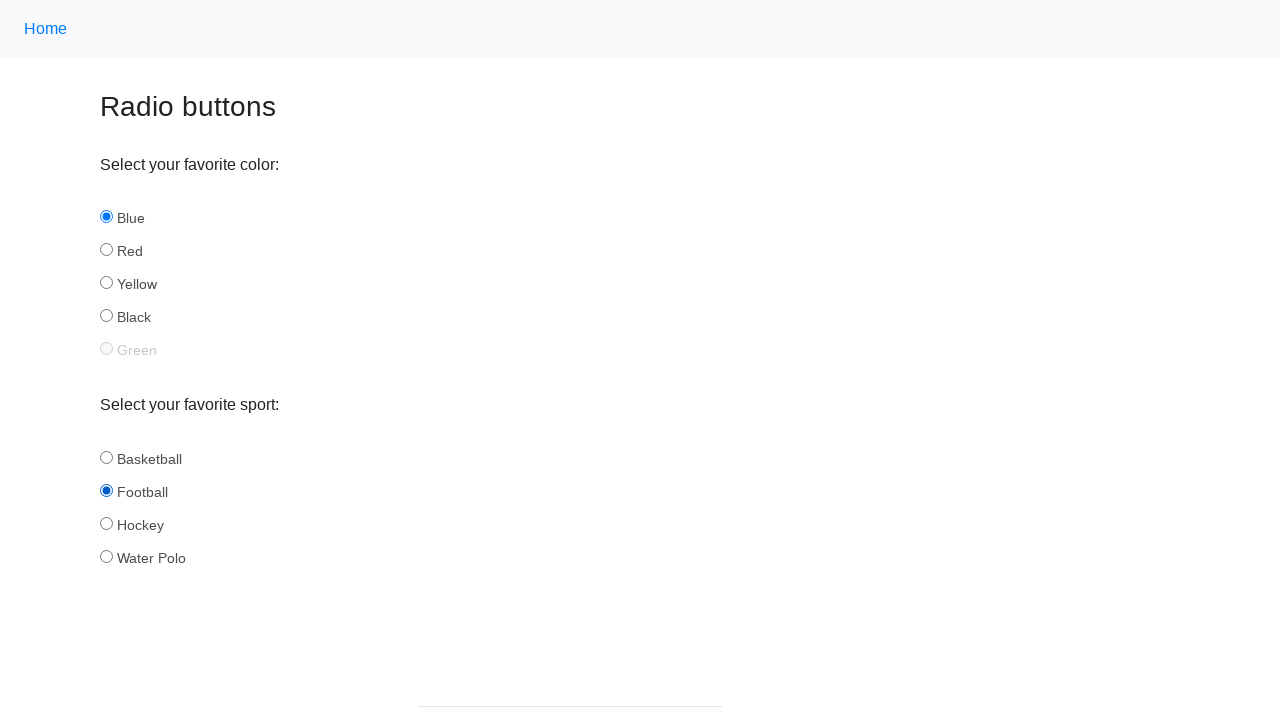

Verified football radio button selection status
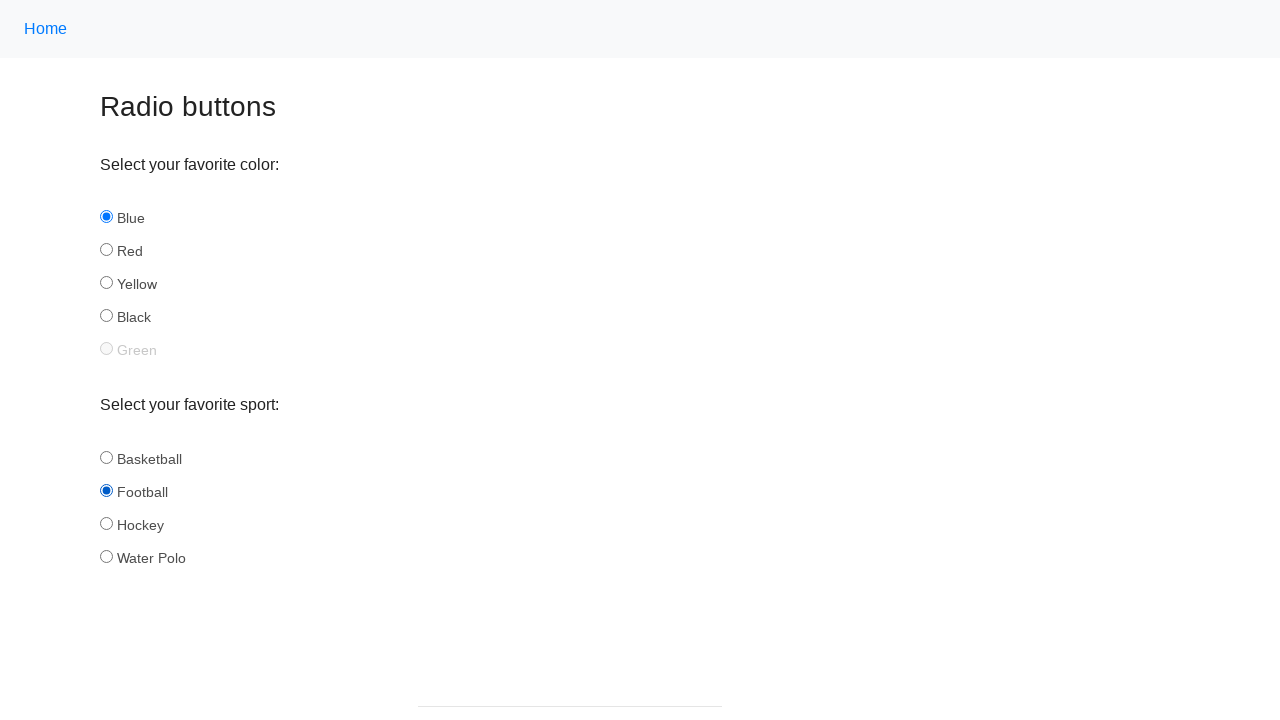

Clicked a sport radio button at (106, 523) on input[name='sport'] >> nth=2
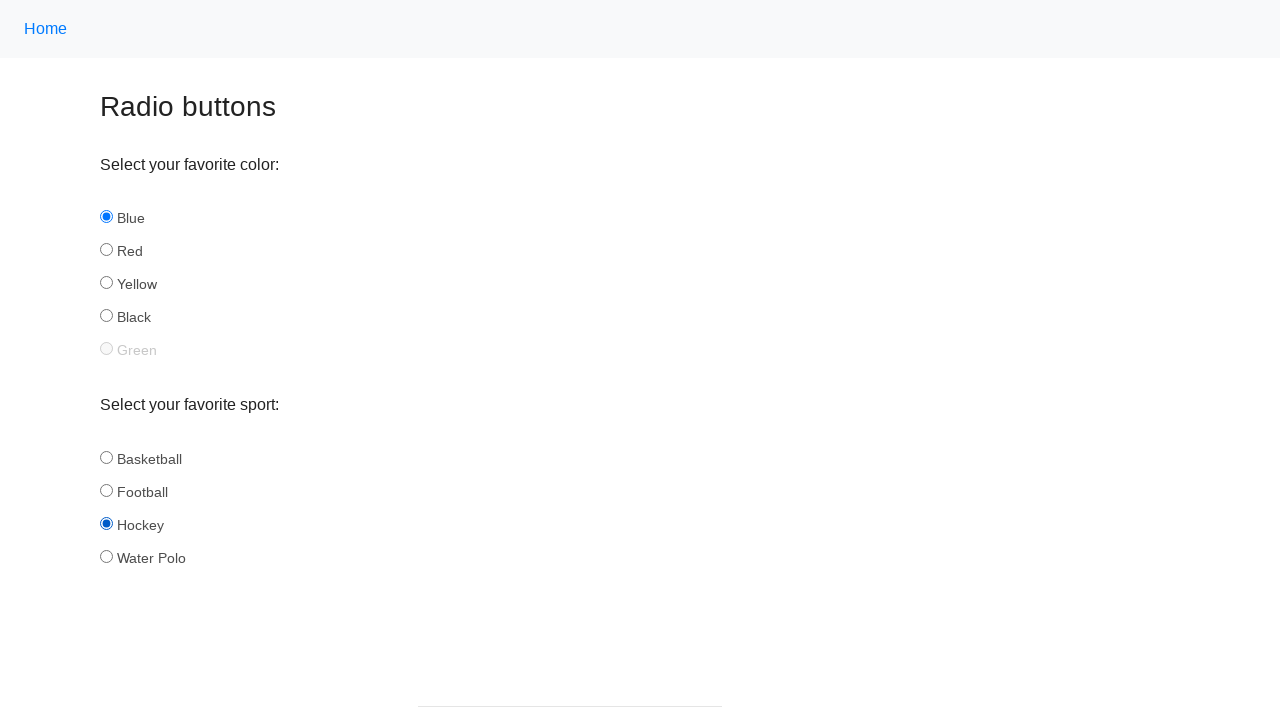

Verified hockey radio button selection status
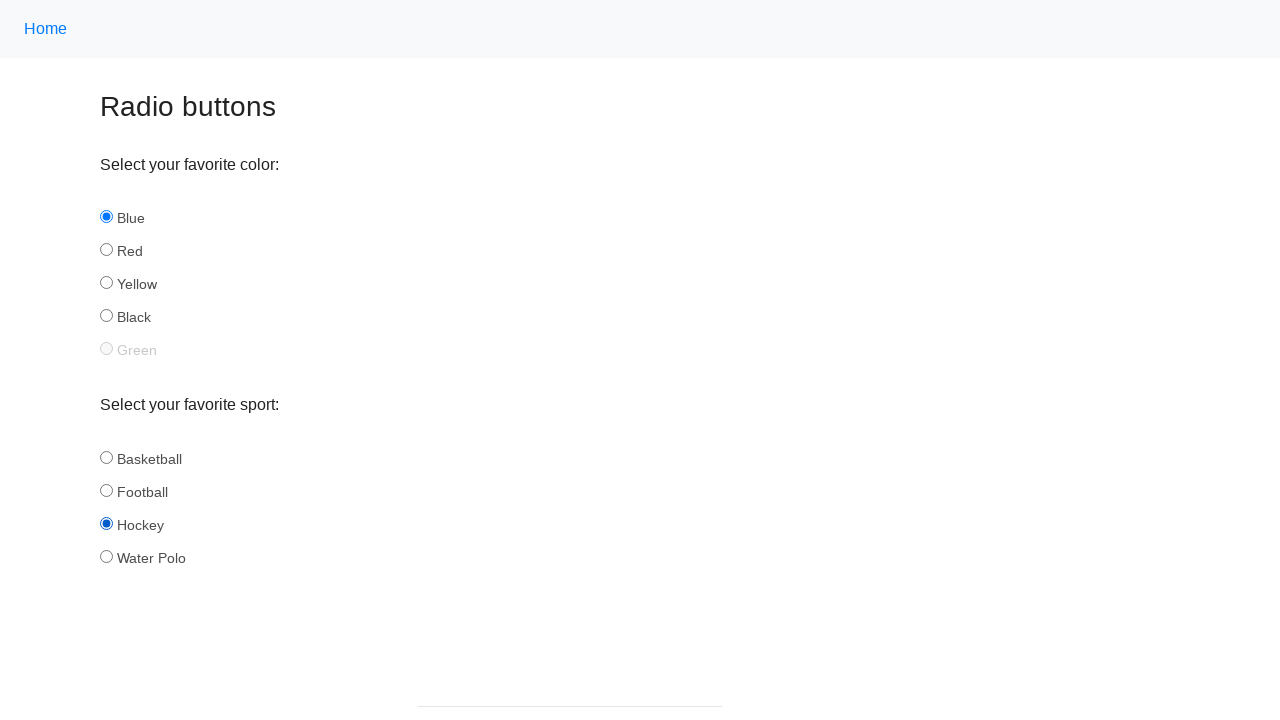

Clicked a sport radio button at (106, 556) on input[name='sport'] >> nth=3
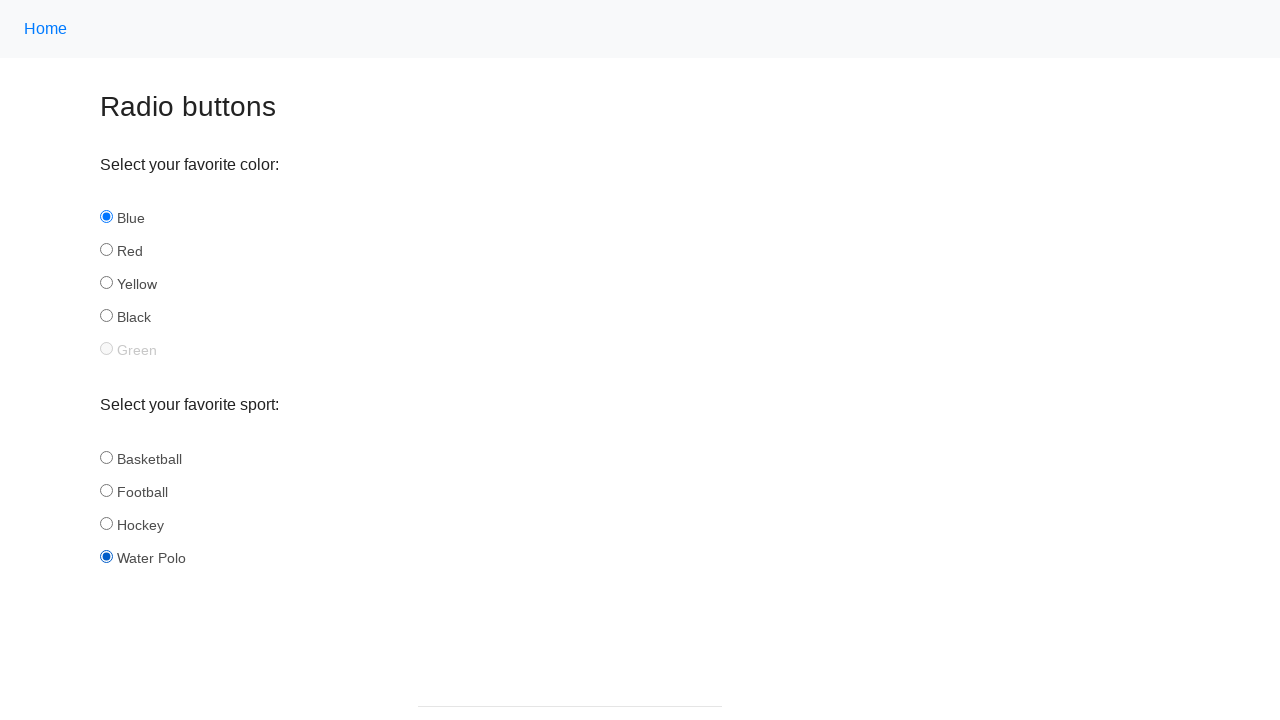

Verified water_polo radio button selection status
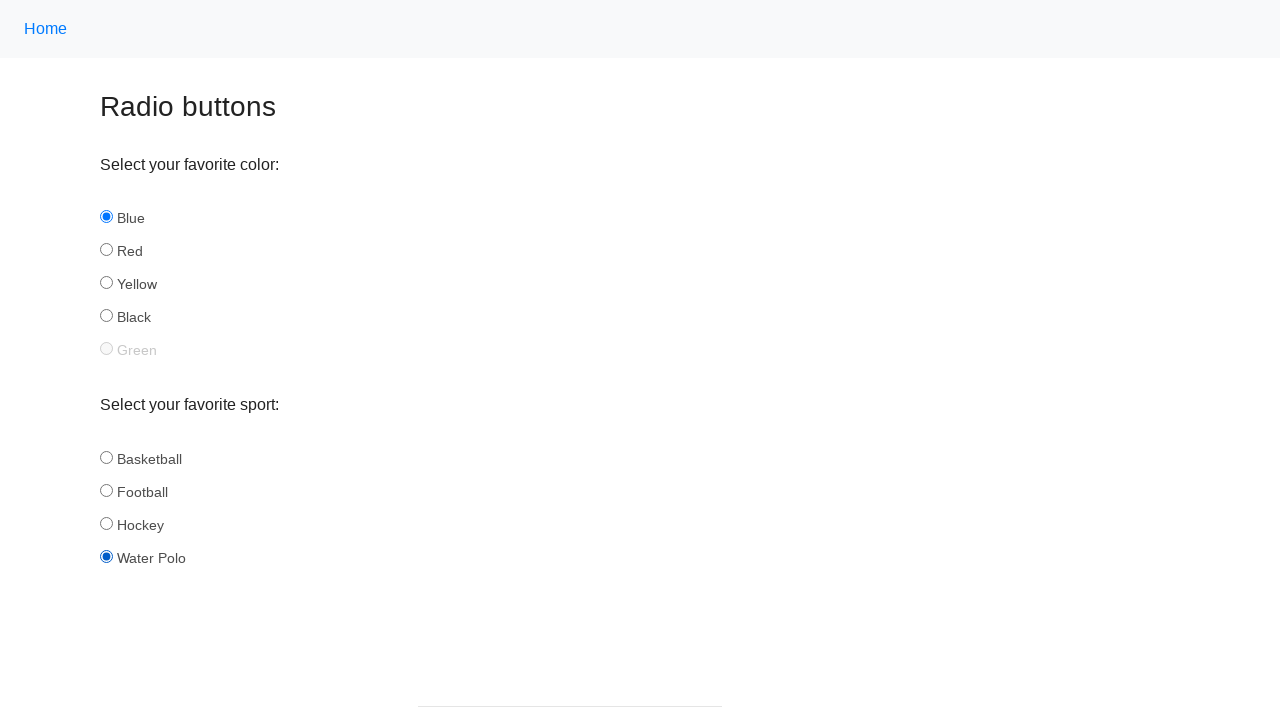

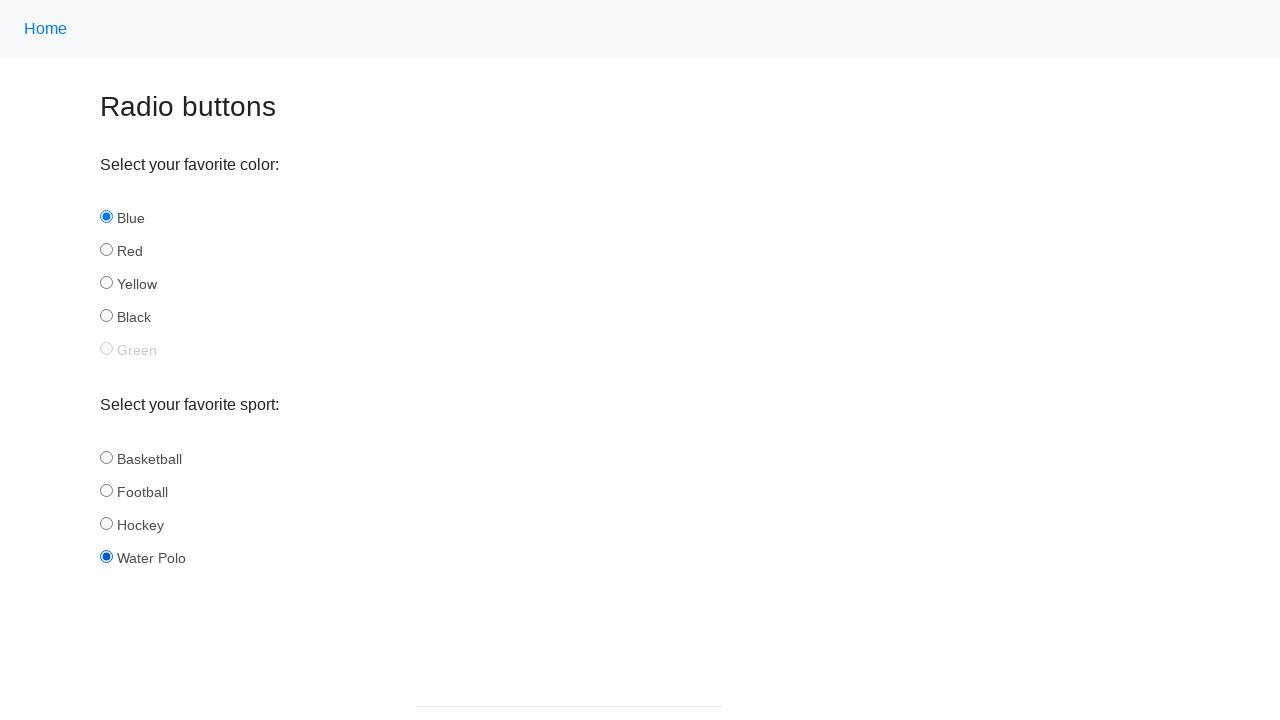